Tests the complete e-commerce flow: adding multiple products to cart, viewing cart, proceeding to checkout, selecting country, accepting terms, and placing an order

Starting URL: https://rahulshettyacademy.com/seleniumPractise/#/

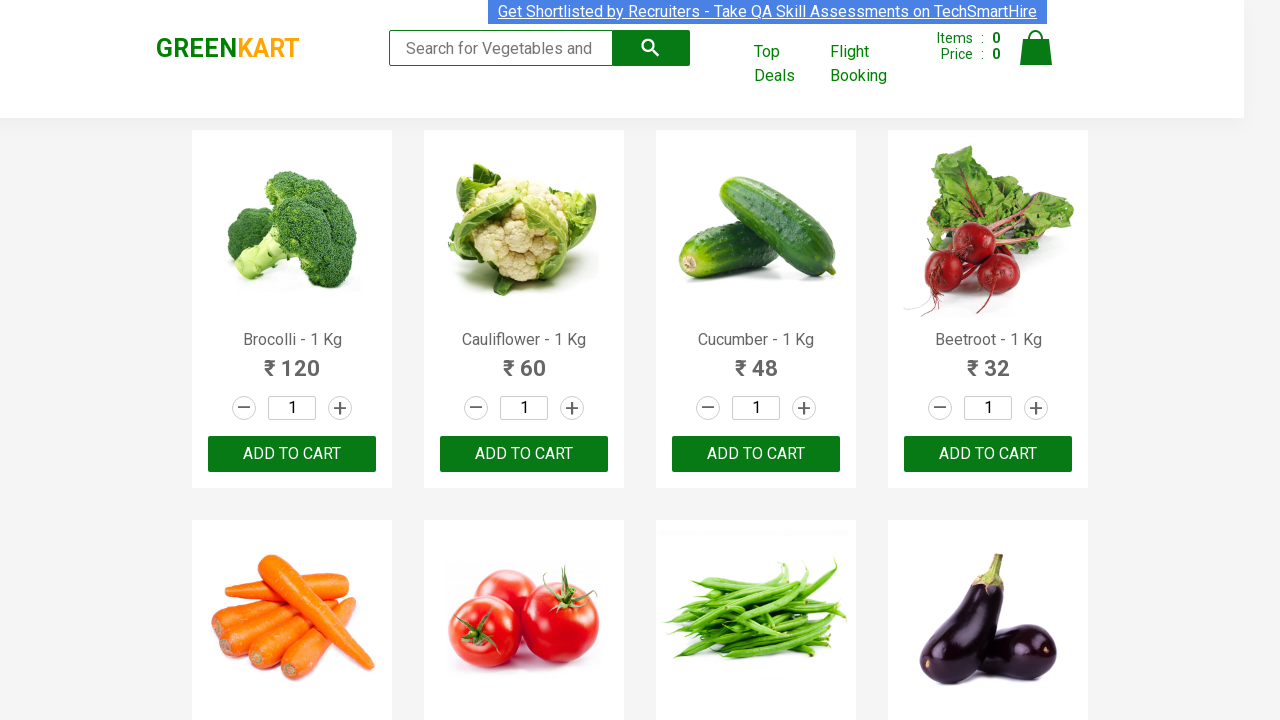

Clicked 'Add to Cart' button for Brocolli at (292, 454) on .product:has-text("Brocolli") button
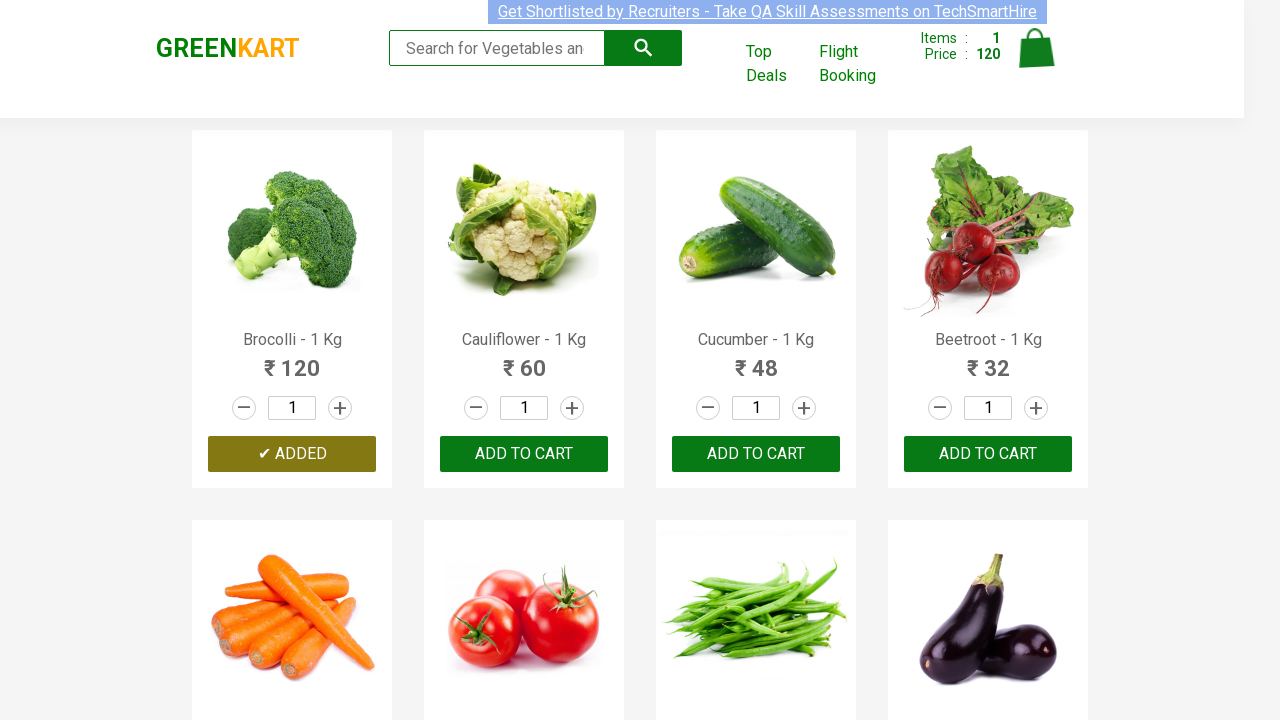

Verified Brocolli was added to cart (button shows 'ADDED')
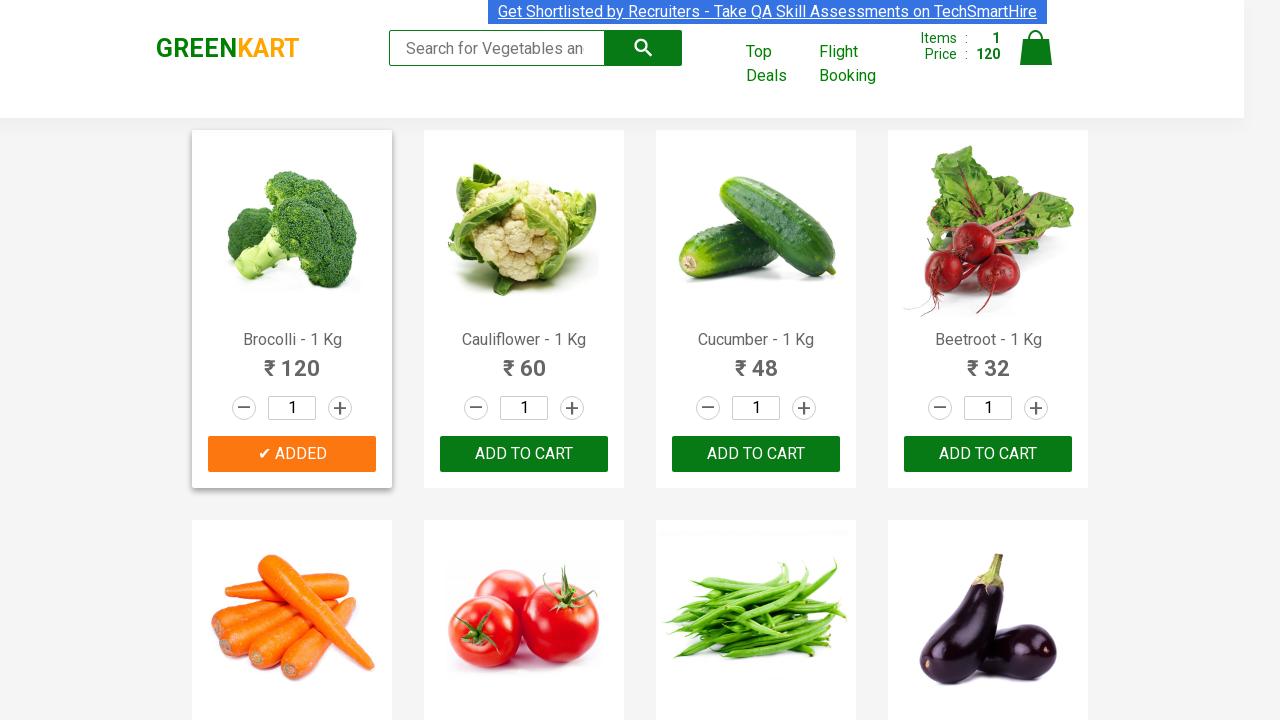

Clicked 'Add to Cart' button for Cauliflower at (524, 454) on .product:has-text("Cauliflower") button
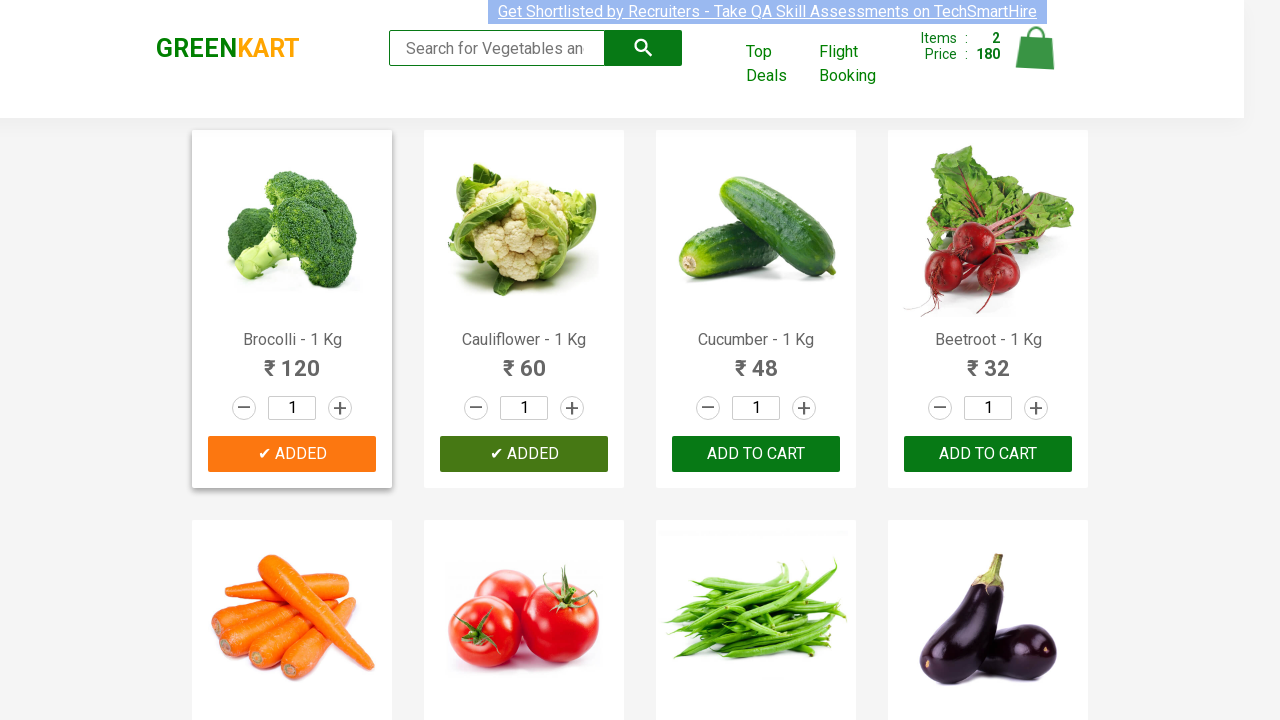

Verified Cauliflower was added to cart (button shows 'ADDED')
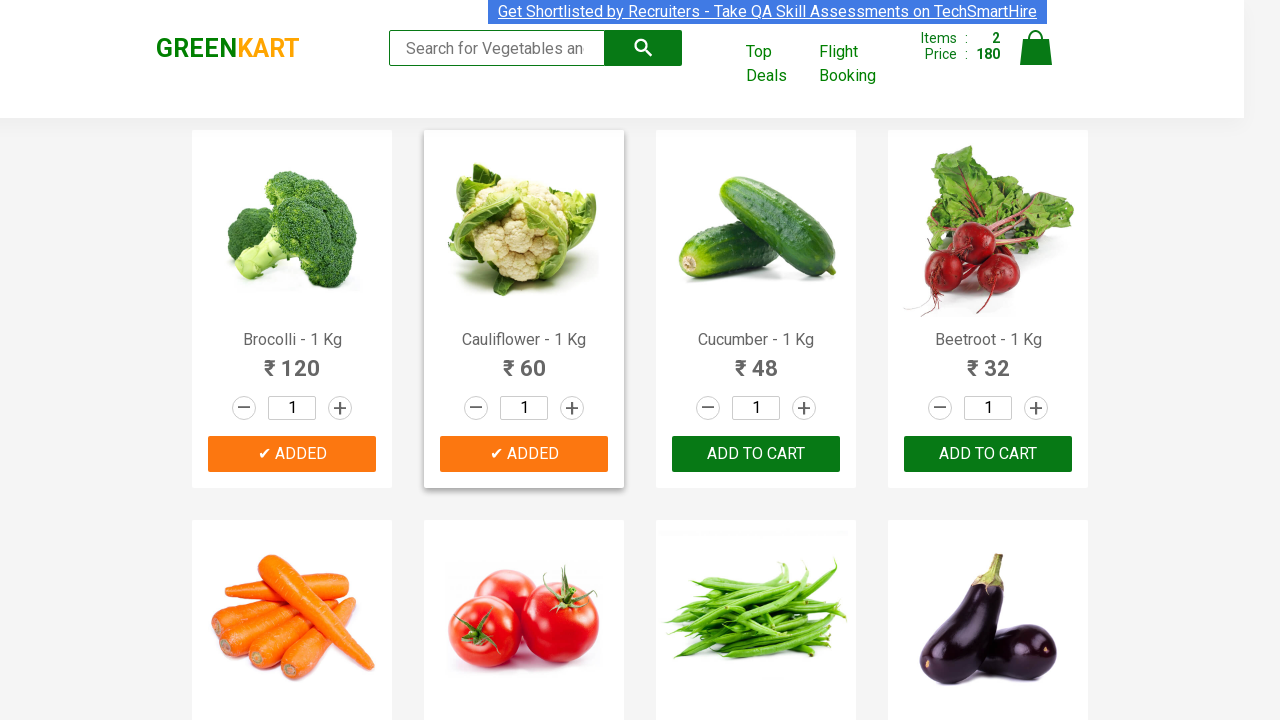

Clicked 'Add to Cart' button for Cucumber at (756, 454) on .product:has-text("Cucumber") button
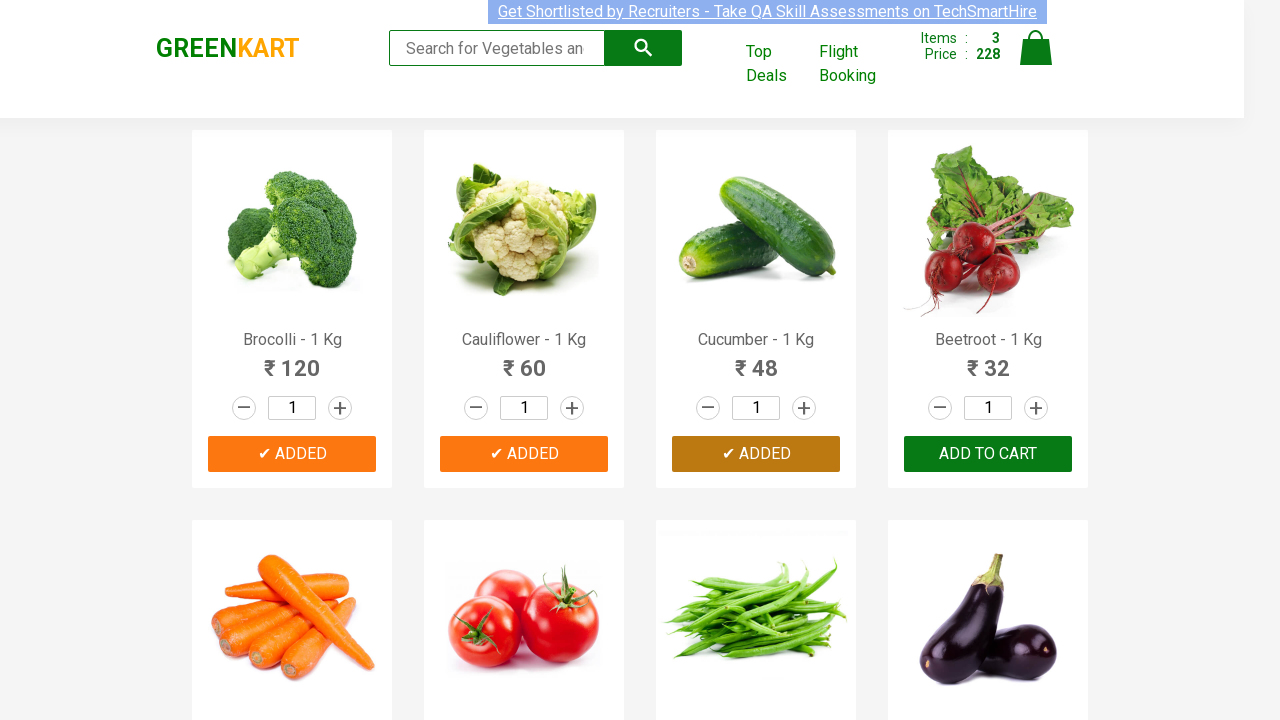

Verified Cucumber was added to cart (button shows 'ADDED')
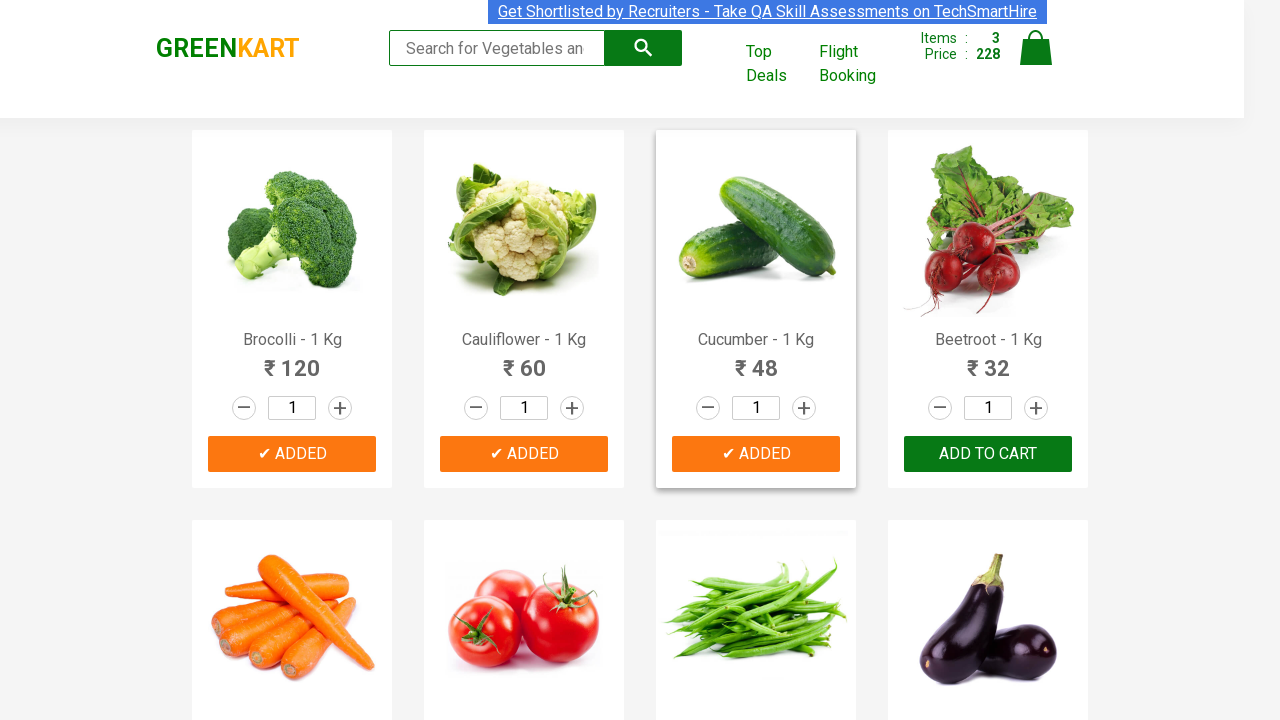

Clicked cart icon to view cart preview at (1036, 48) on .cart-icon img[alt="Cart"]
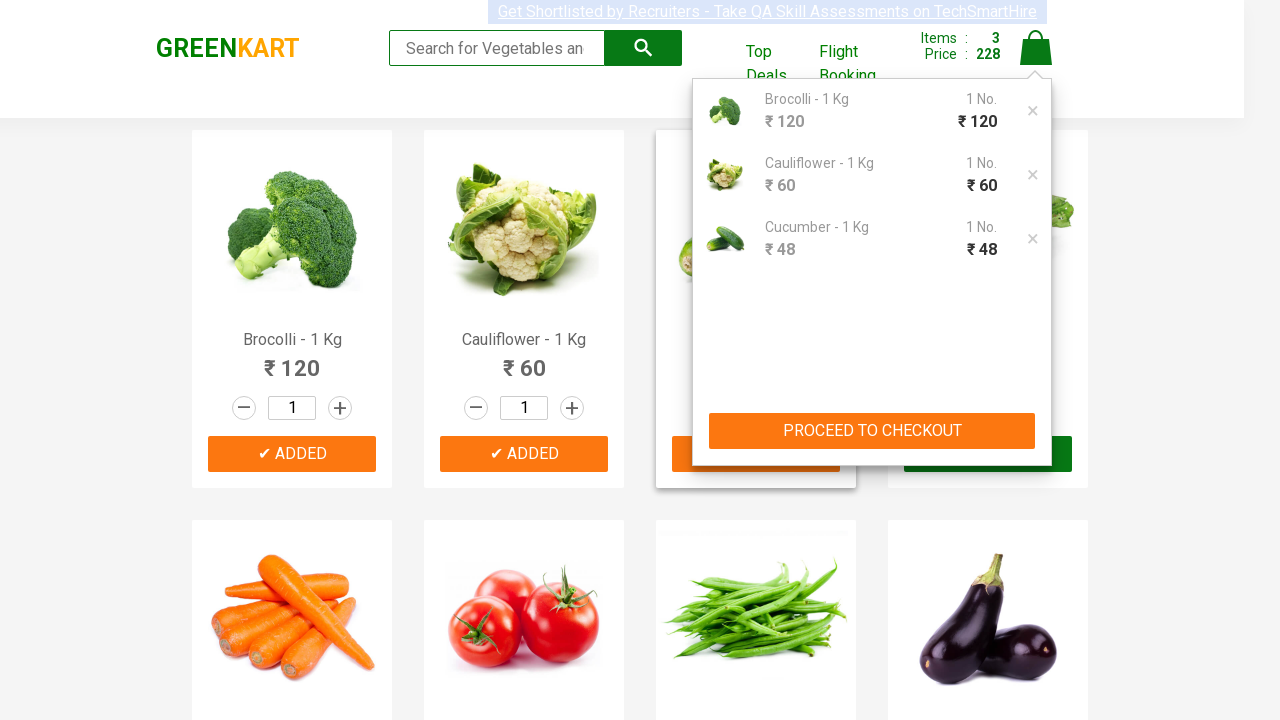

Cart preview loaded with items
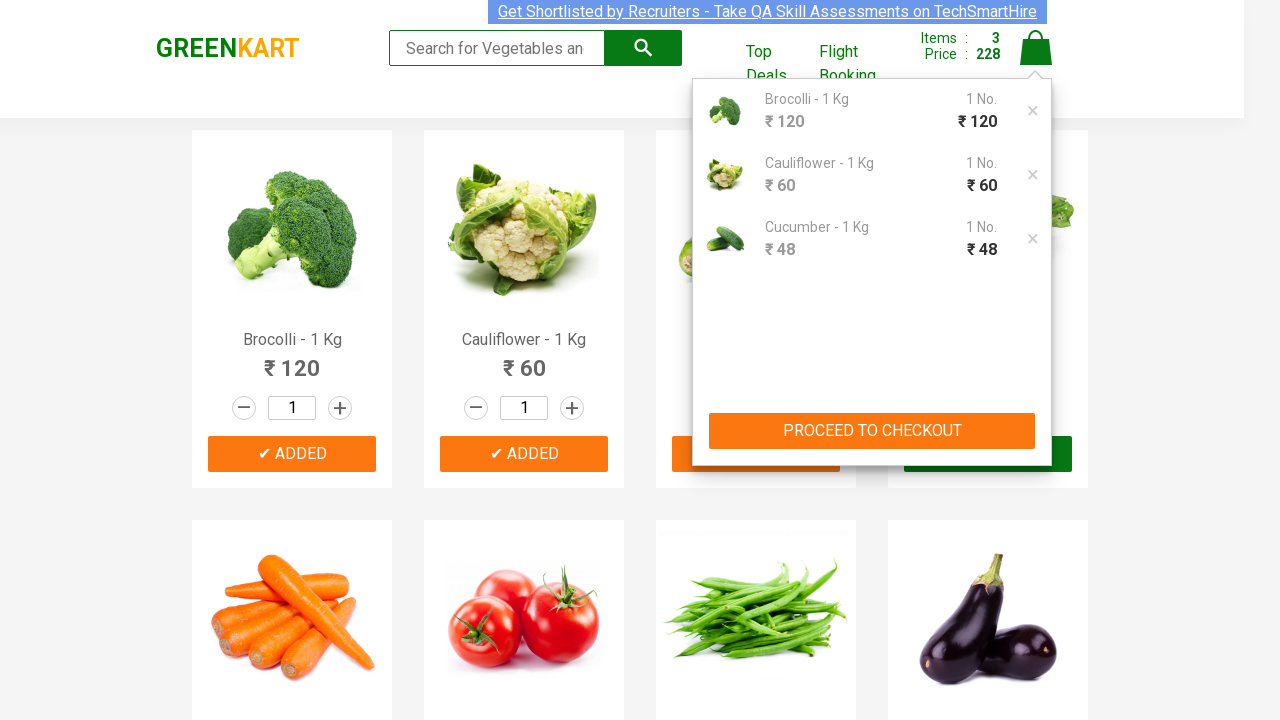

Clicked 'Proceed to Checkout' button at (872, 431) on internal:role=button[name="proceed to checkout"i]
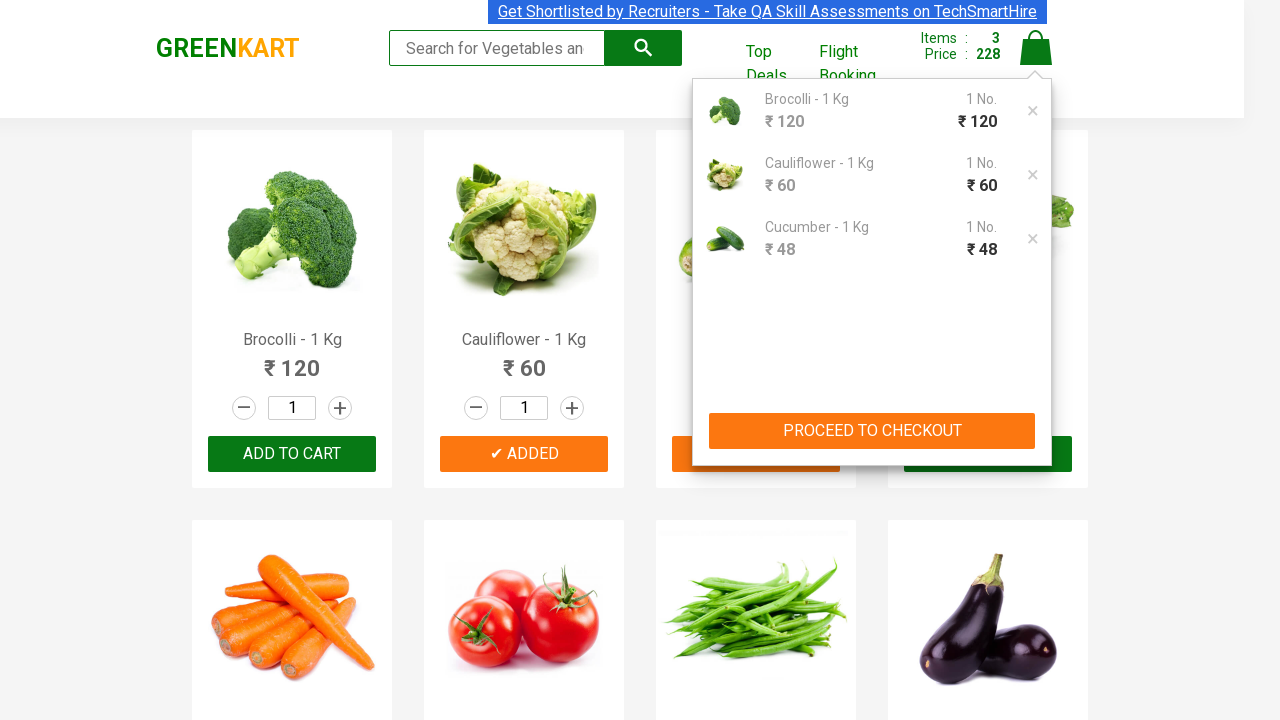

Navigated to cart page
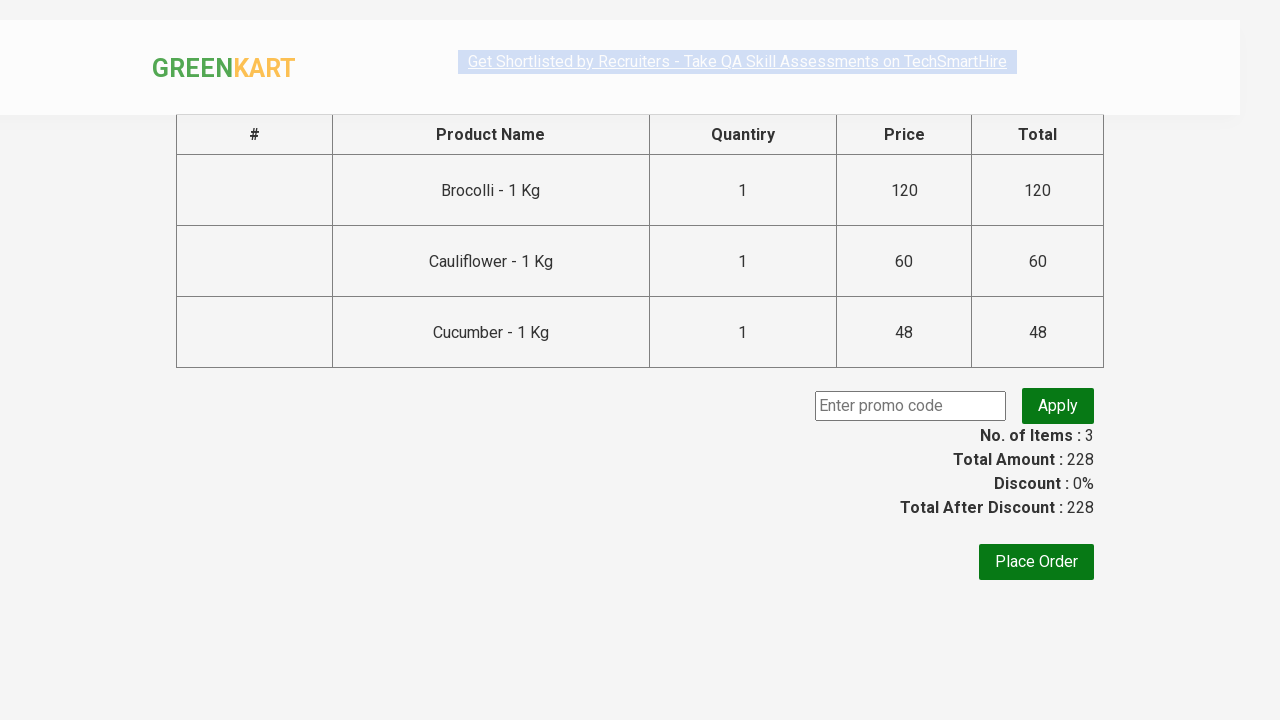

Cart items table loaded
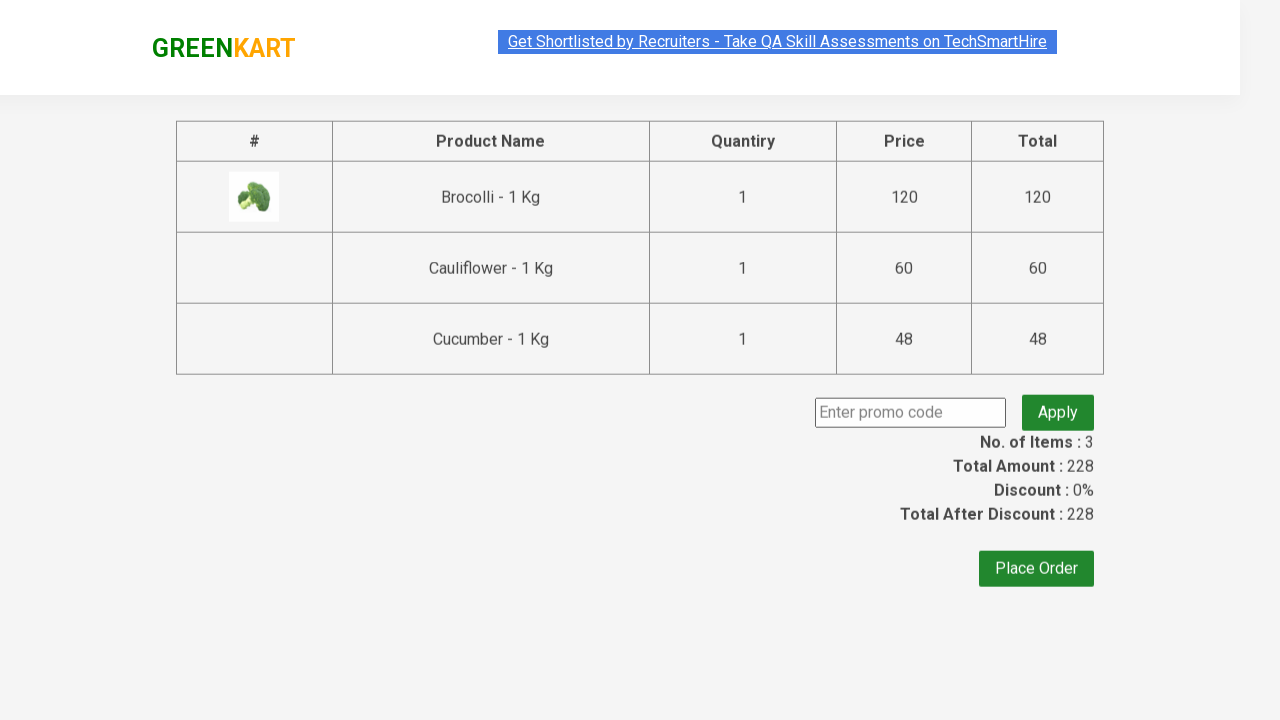

Clicked 'Place Order' button at (1036, 562) on internal:role=button[name="Place Order"i]
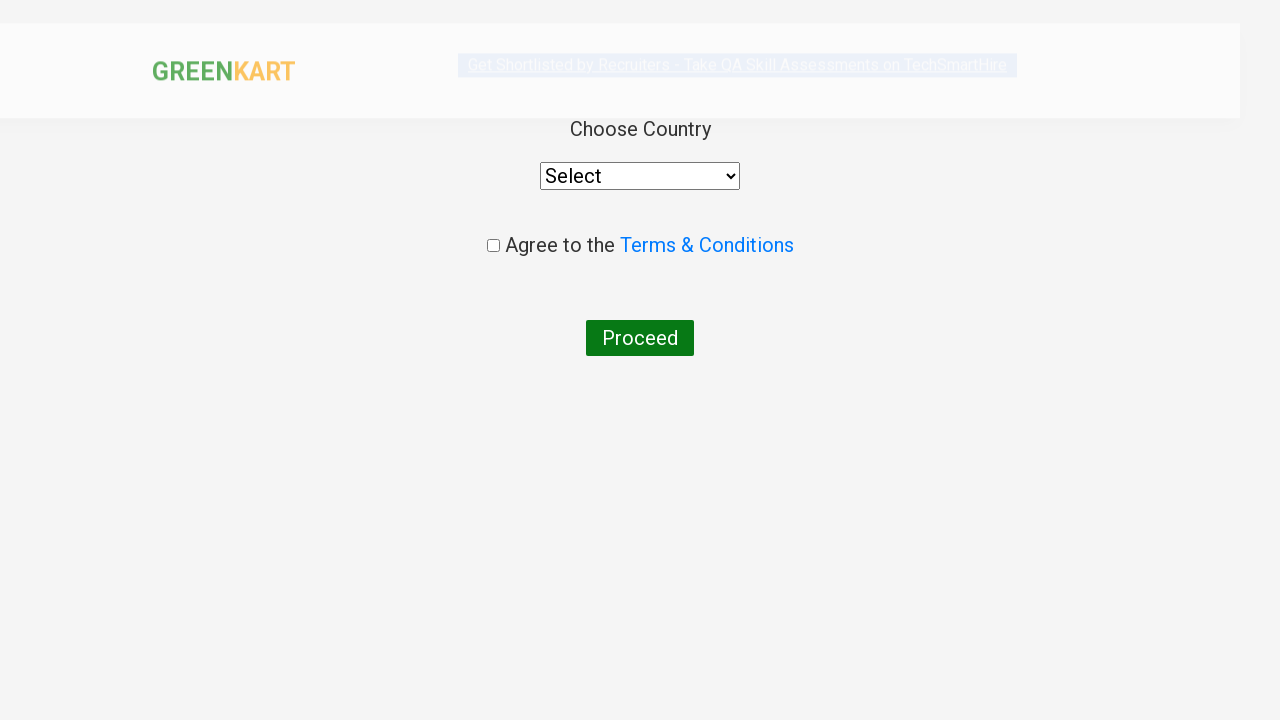

Navigated to country selection page
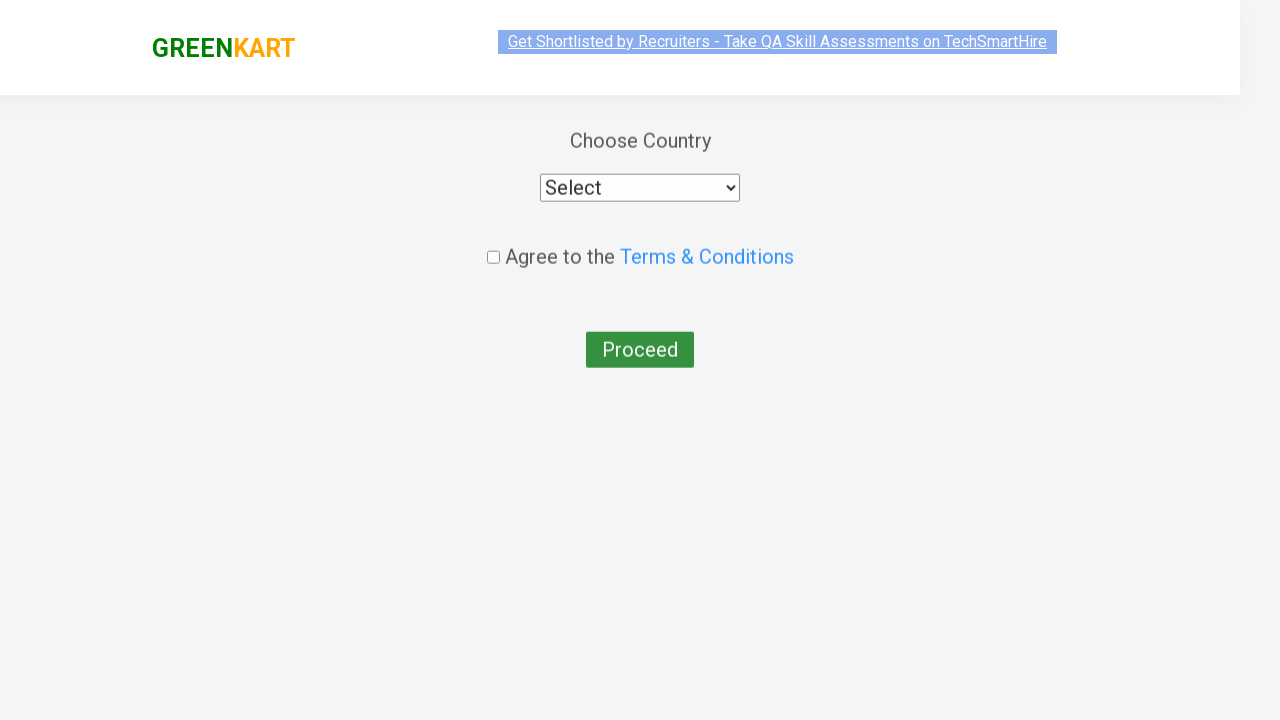

Selected 'Angola' from country dropdown on select
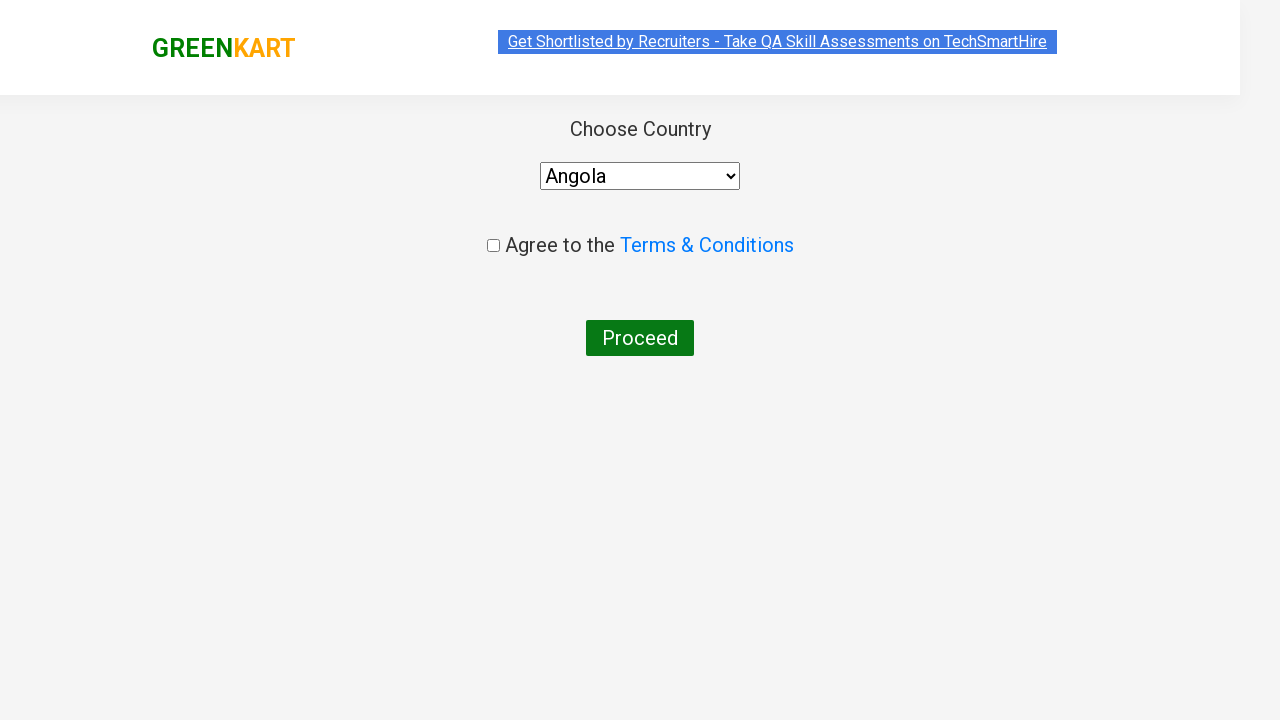

Clicked 'Proceed' button without accepting terms at (640, 338) on internal:role=button[name="Proceed"i]
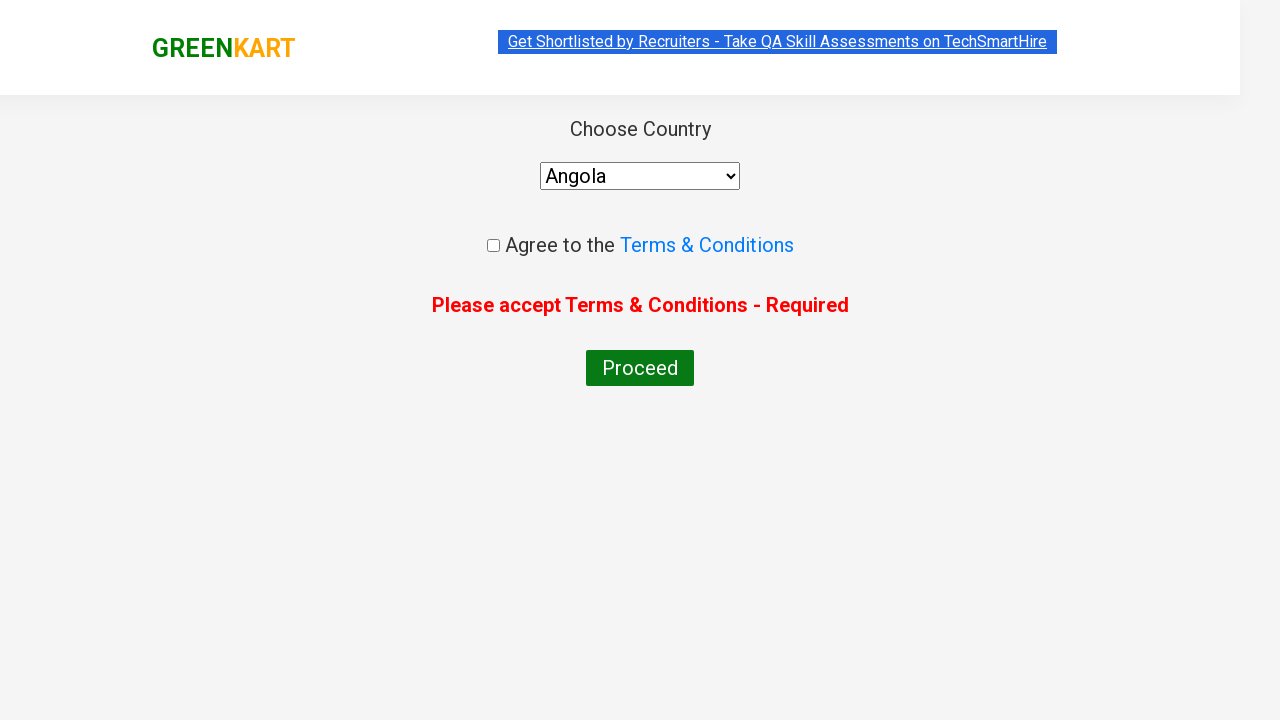

Terms & Conditions error message displayed
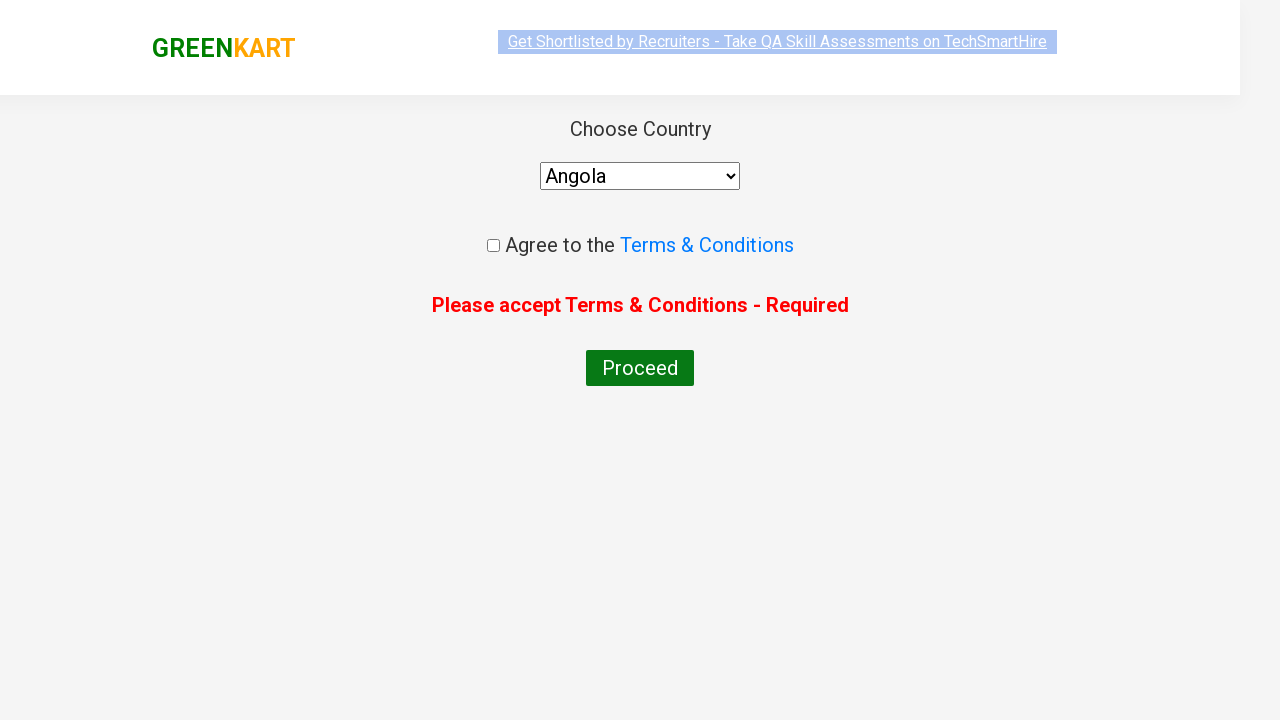

Checked 'Accept Terms & Conditions' checkbox at (493, 246) on input.chkAgree
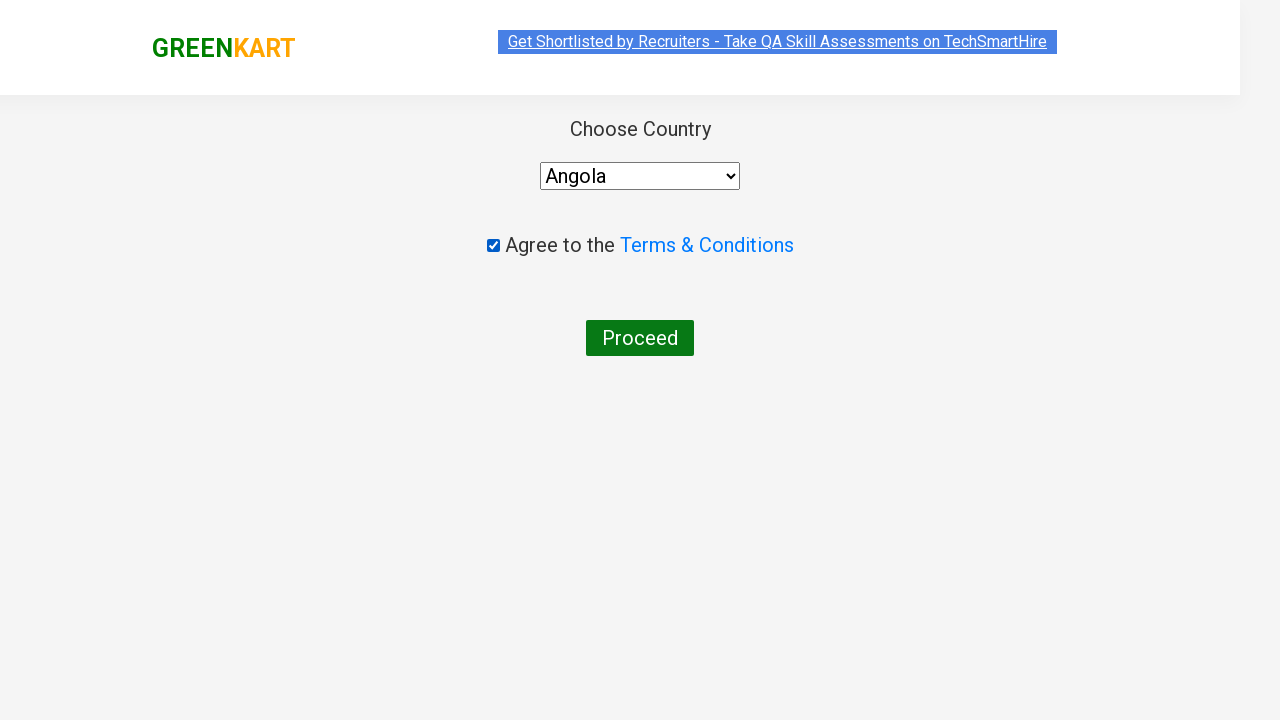

Clicked 'Proceed' button to complete order at (640, 338) on internal:role=button[name="Proceed"i]
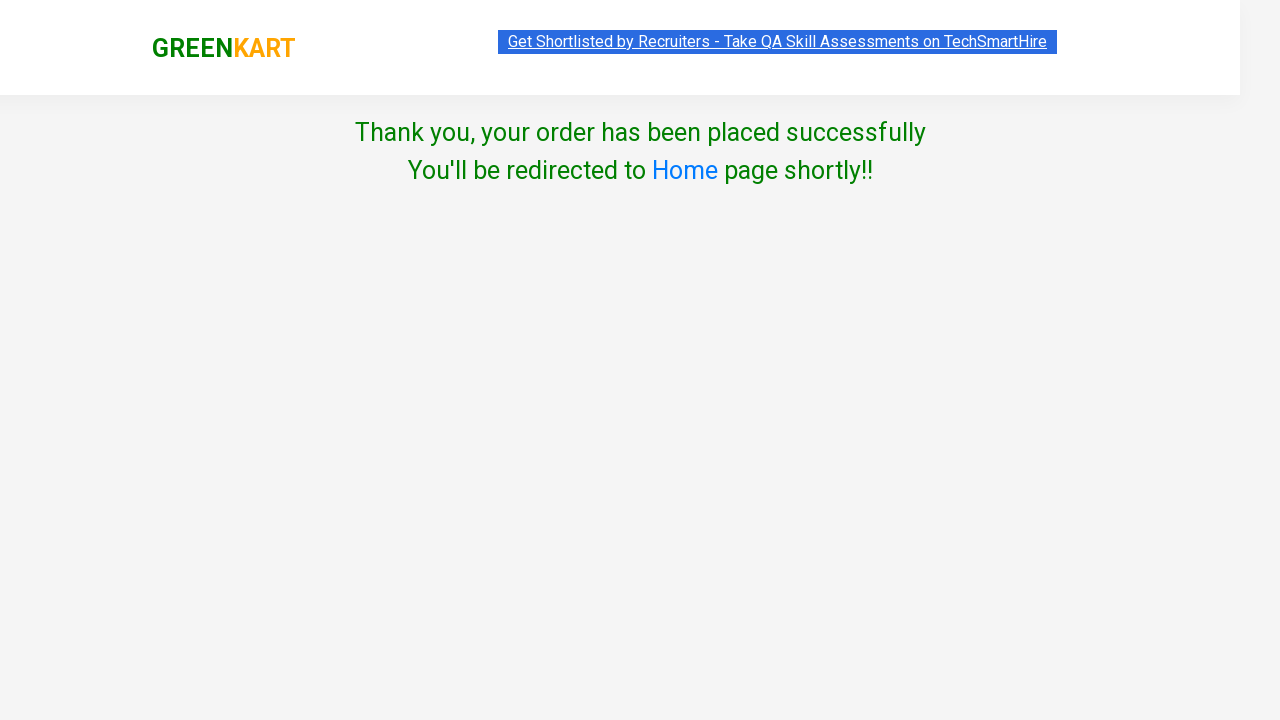

Order confirmation message displayed - order placed successfully
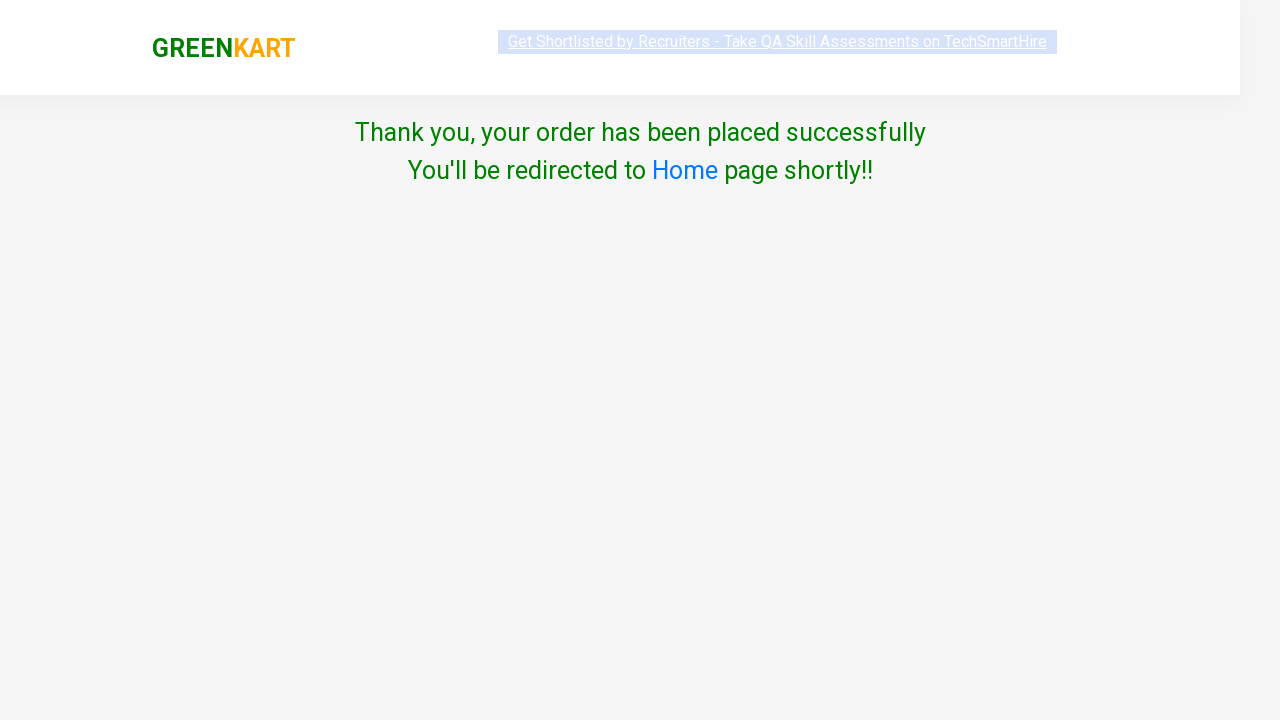

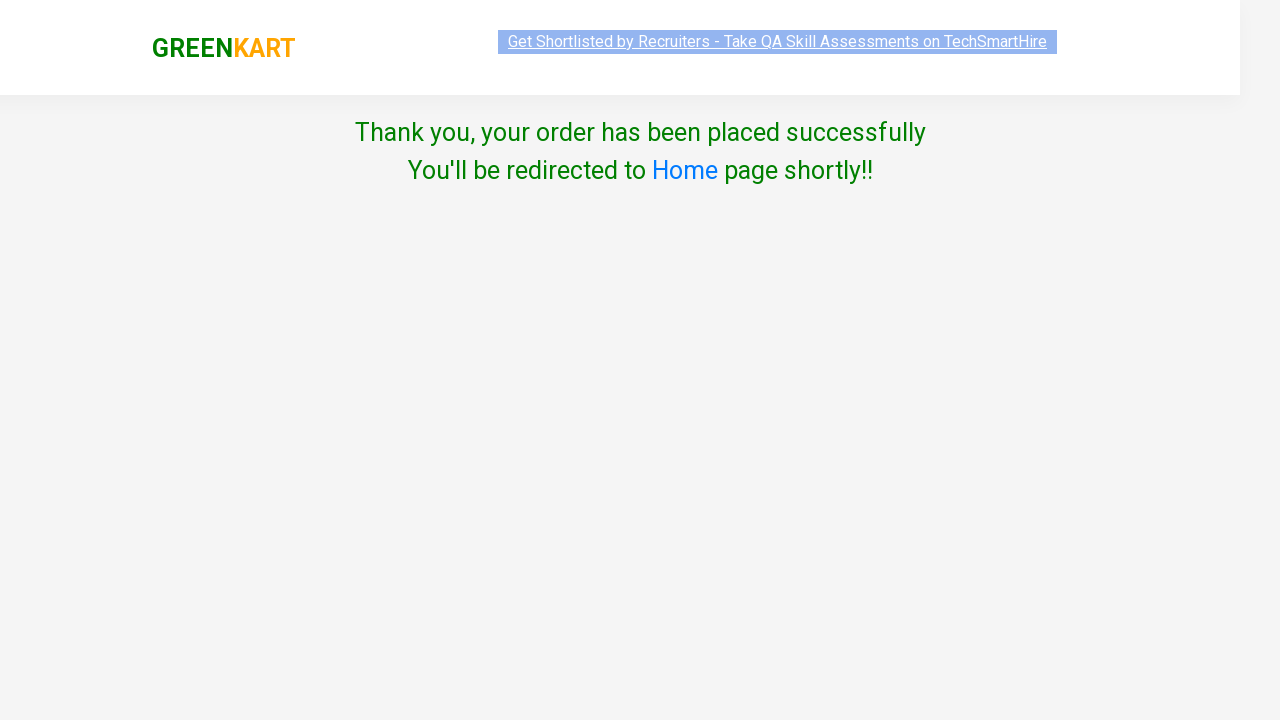